Clicks the Hire Me button in the Contact Us slide section to navigate to the contact section

Starting URL: https://hammadrashid1997.github.io/Portfolio/

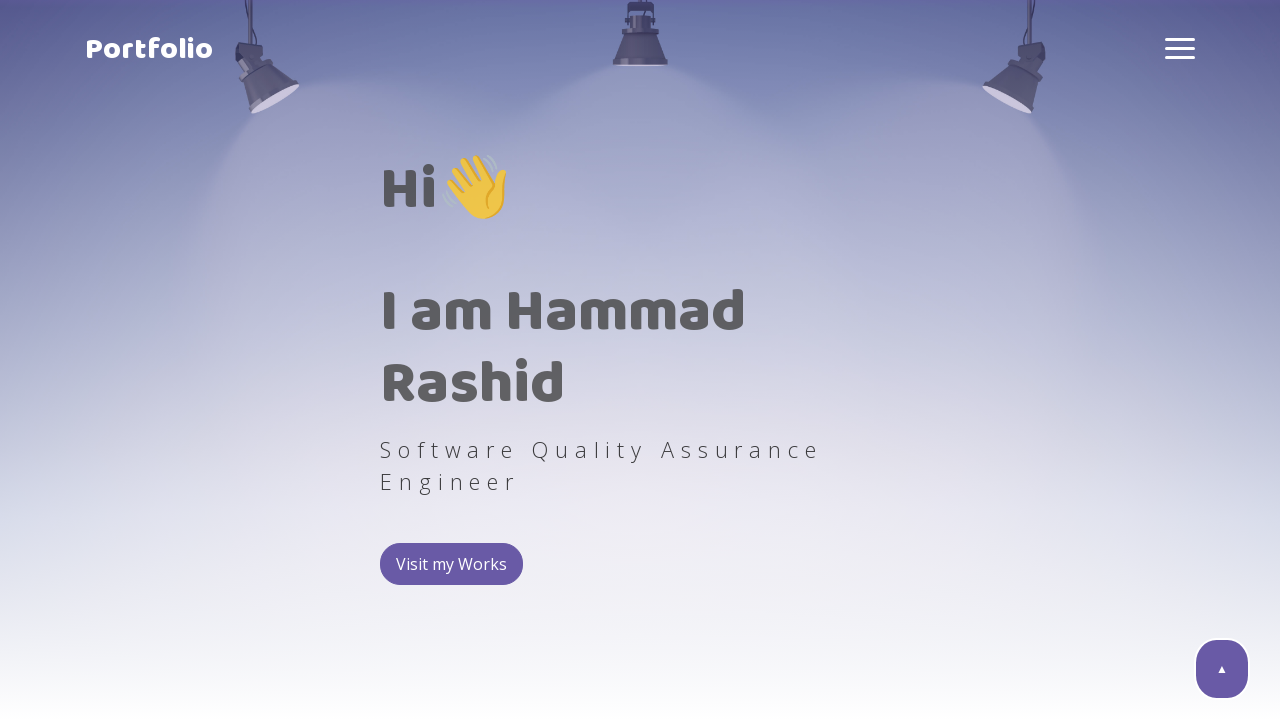

Contact Us slide section loaded and is visible
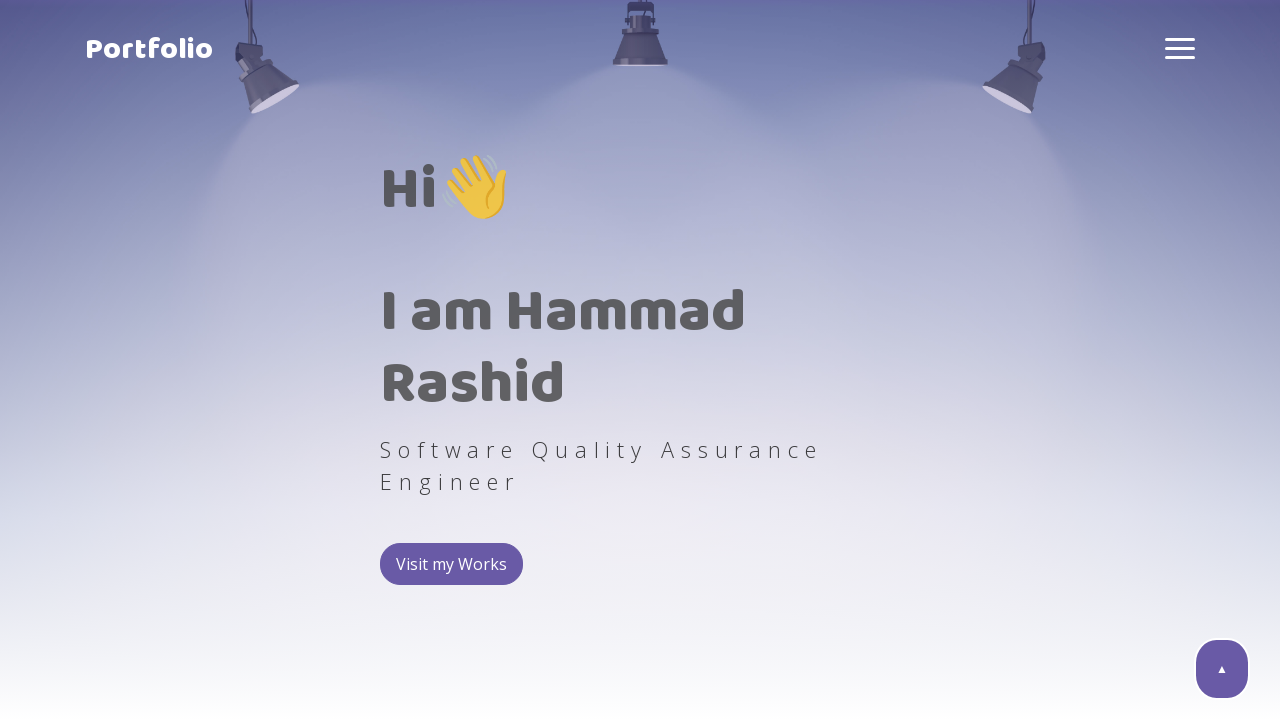

Clicked the Hire Me button in Contact Us slide section at (897, 360) on .row.align-items-center .col-sm.offset-sm-2.offset-md-3 .btn.btn-lg.my-font.btn-
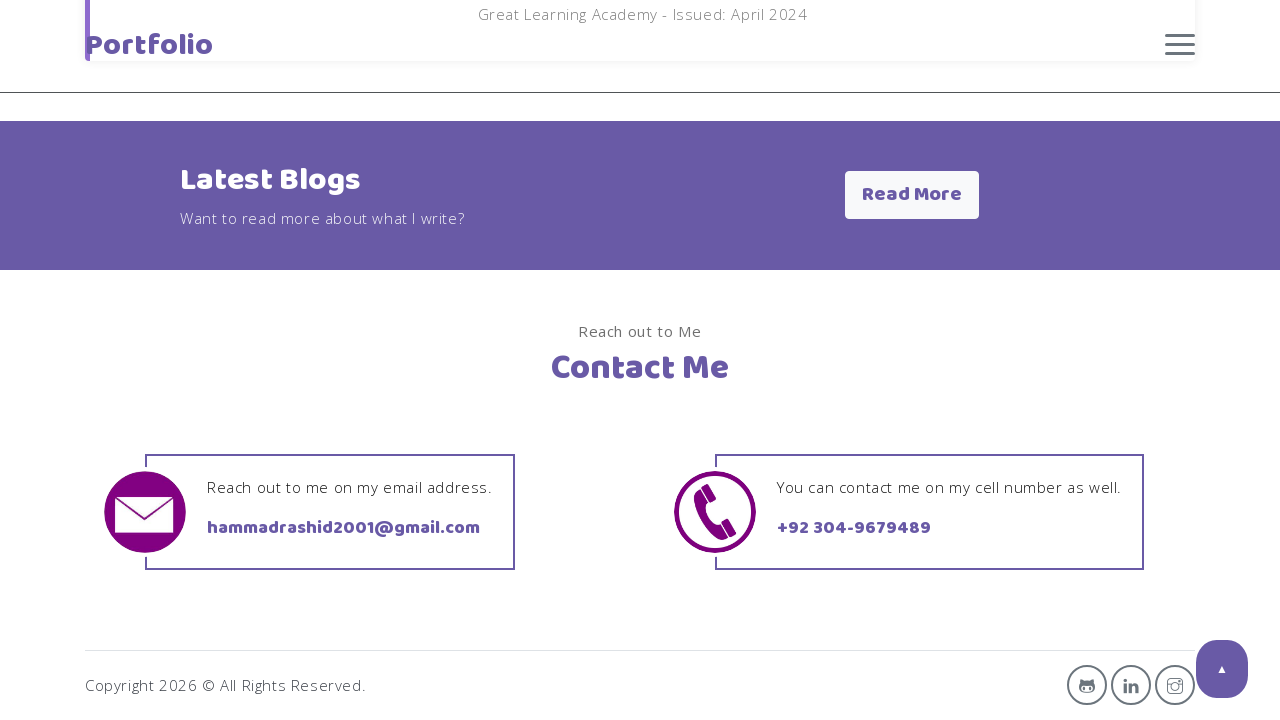

Navigation to contact section completed and contact section is visible
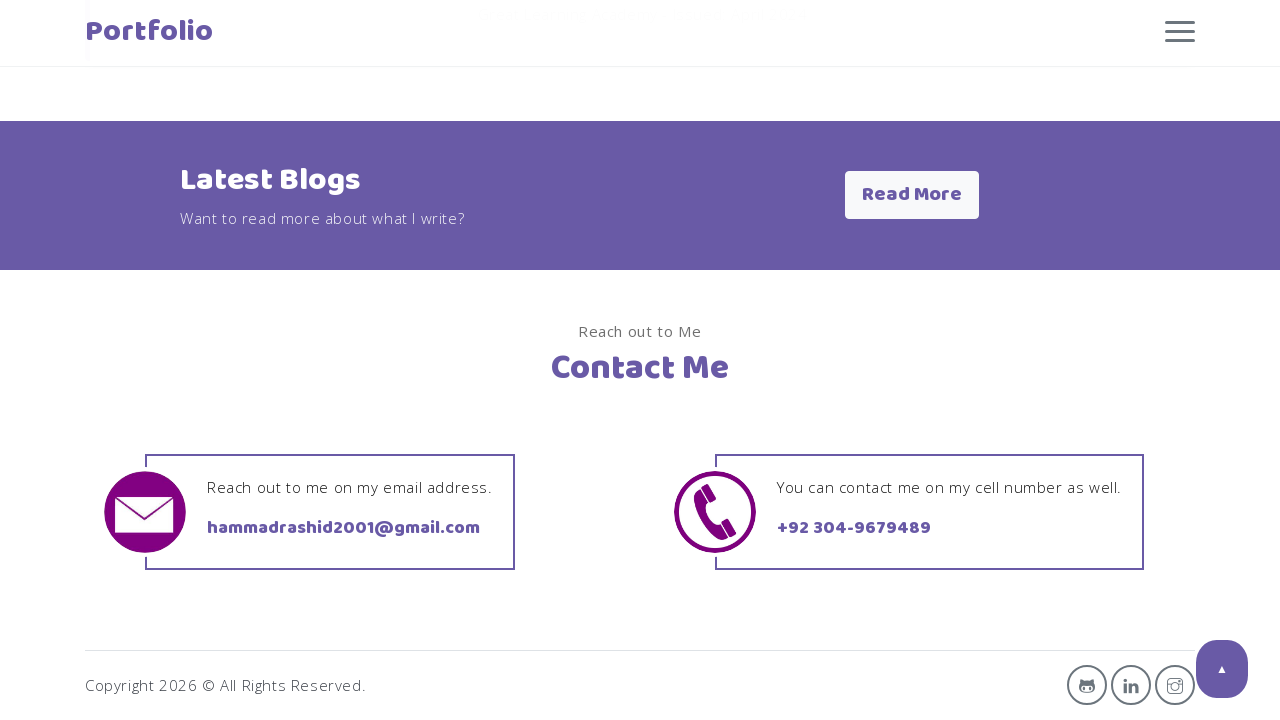

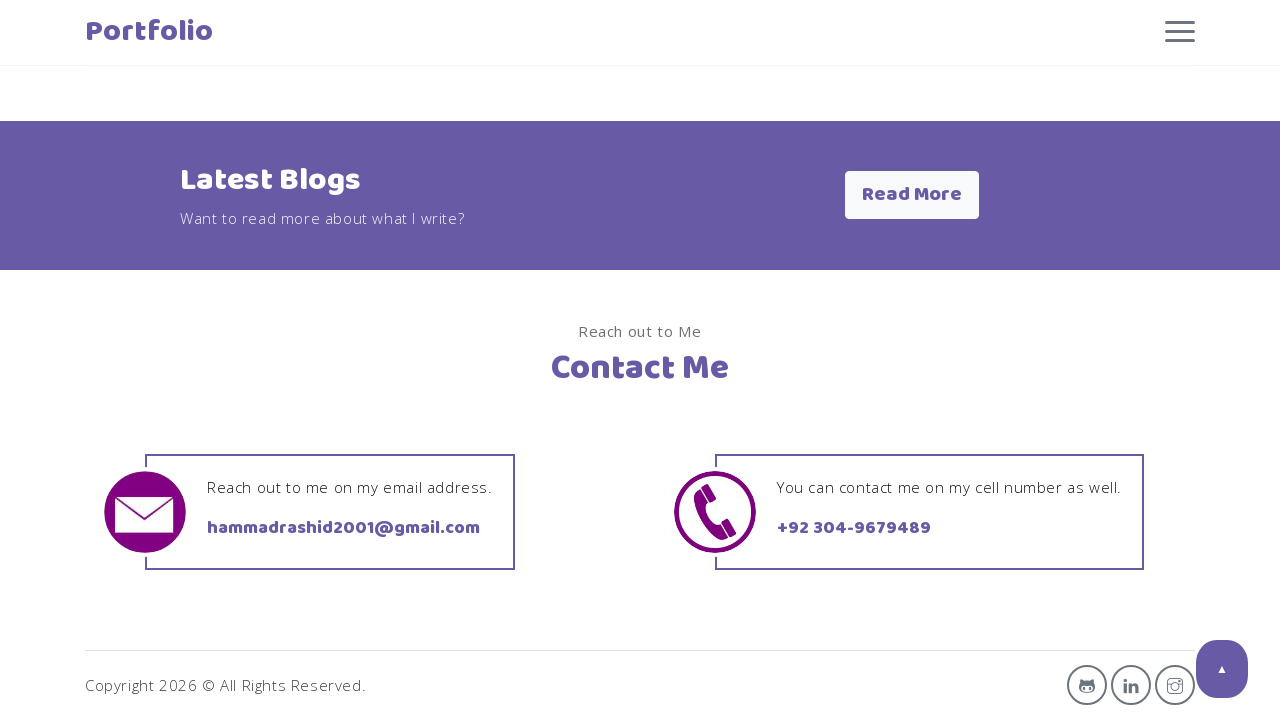